Tests a demo registration form by filling in all fields including personal information, address, contact details, gender, hobbies, languages, skills, birth date, and password, then verifies successful registration.

Starting URL: https://anatoly-karpovich.github.io/demo-registration-form/

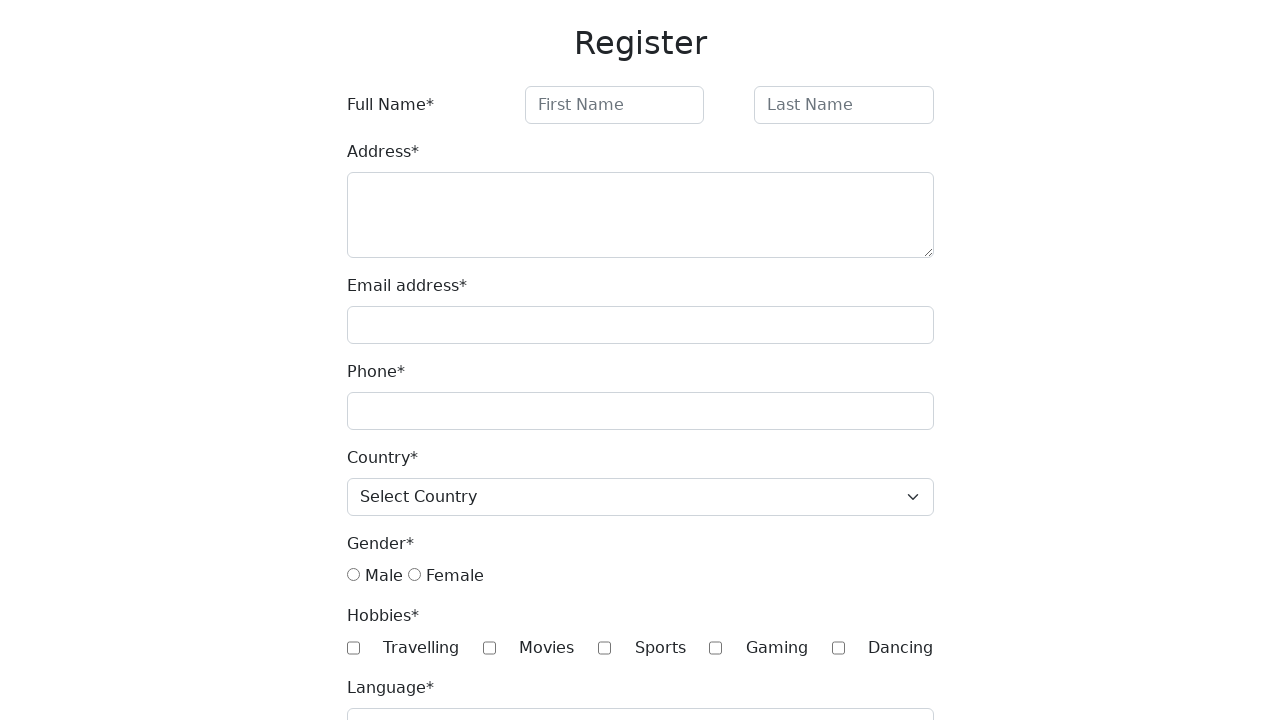

Verified registration form page title displays 'Register'
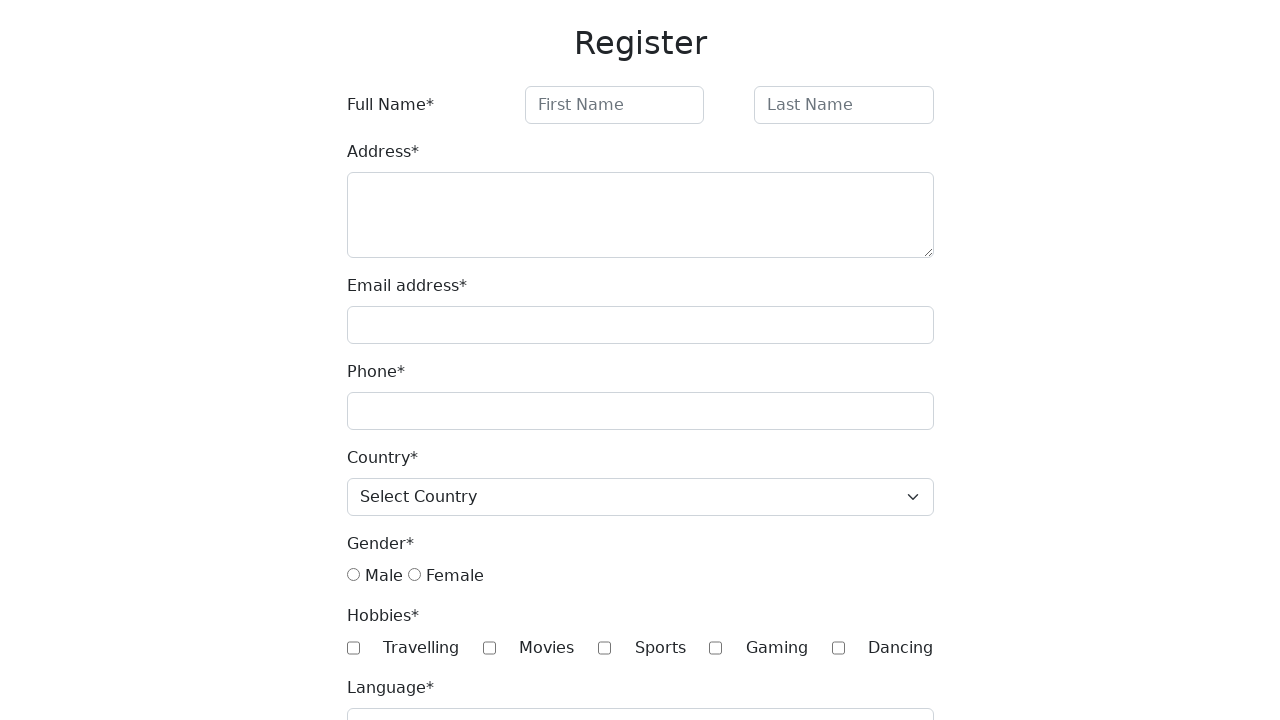

Filled first name field with 'John' on #firstName
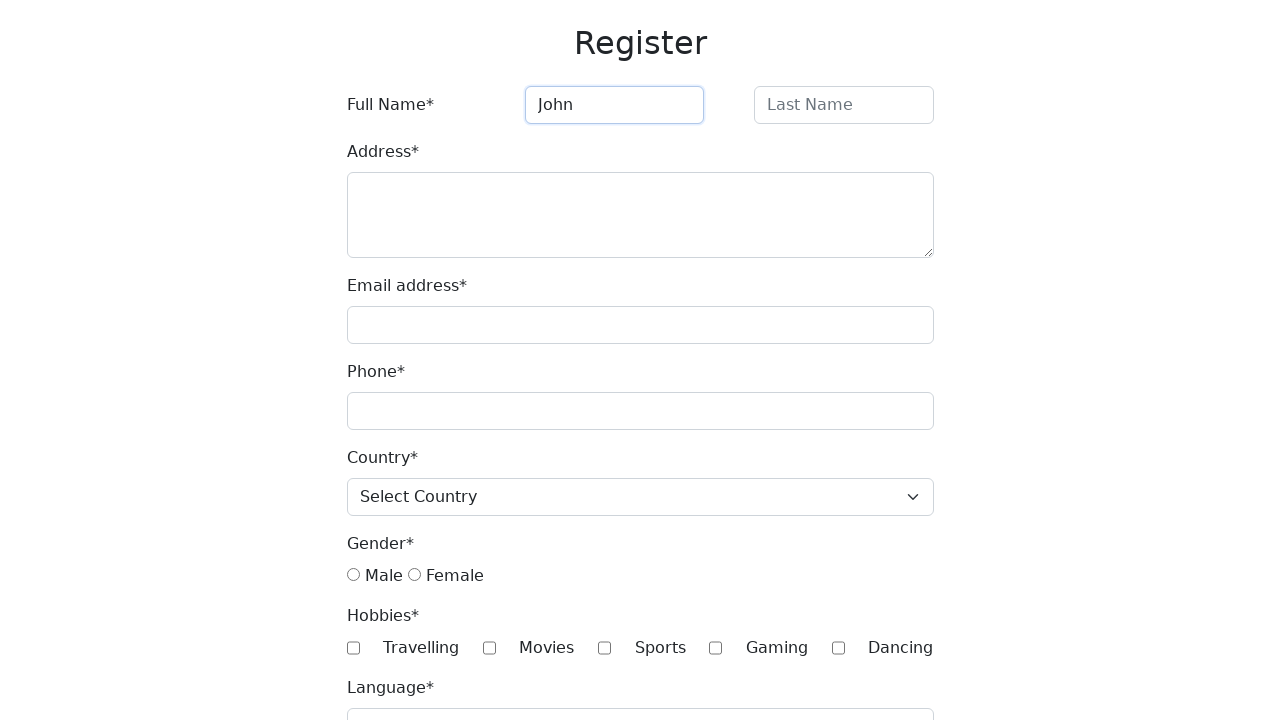

Filled last name field with 'Doe' on #lastName
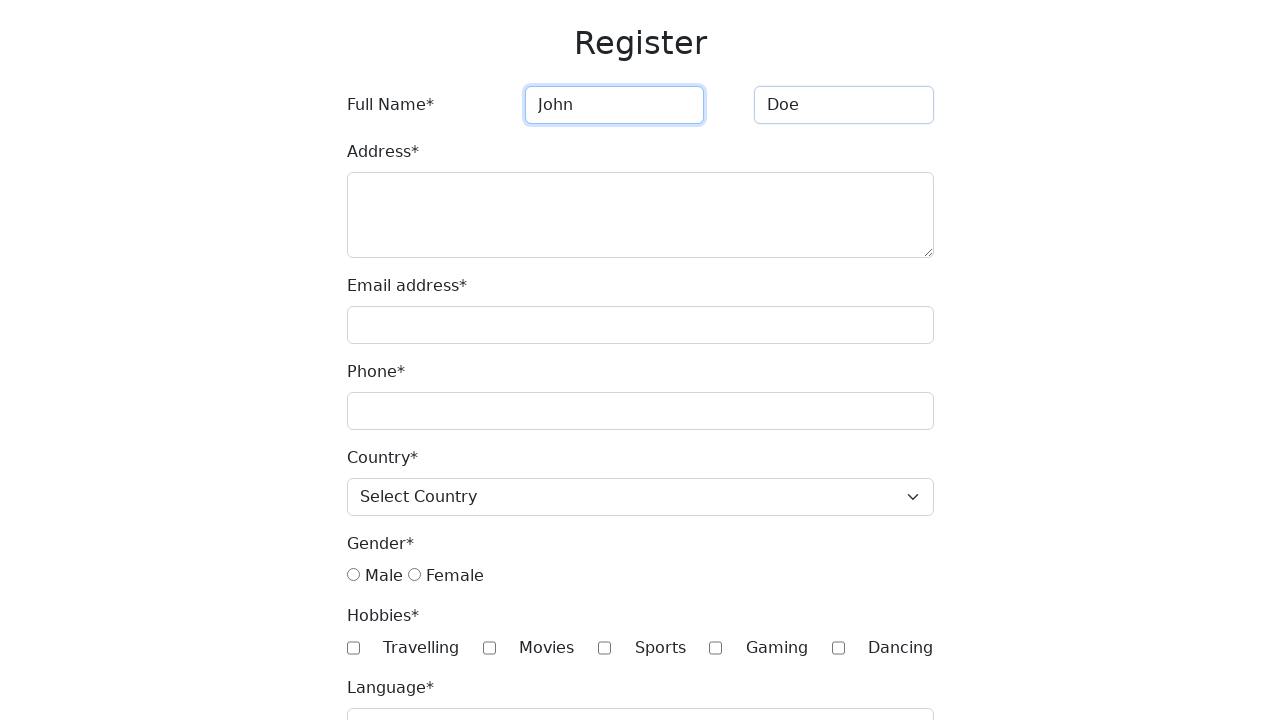

Filled address field with '123 Main St, Anytown, USA' on #address
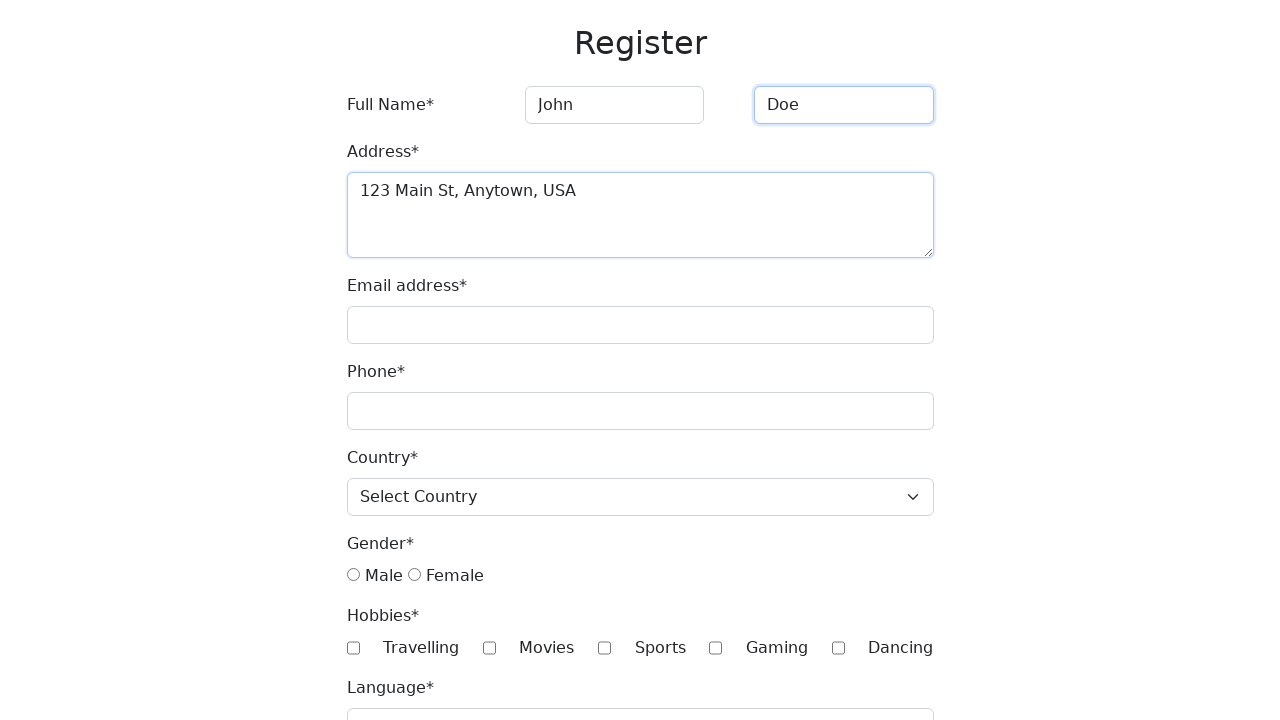

Filled email field with 'john.doe@example.com' on #email
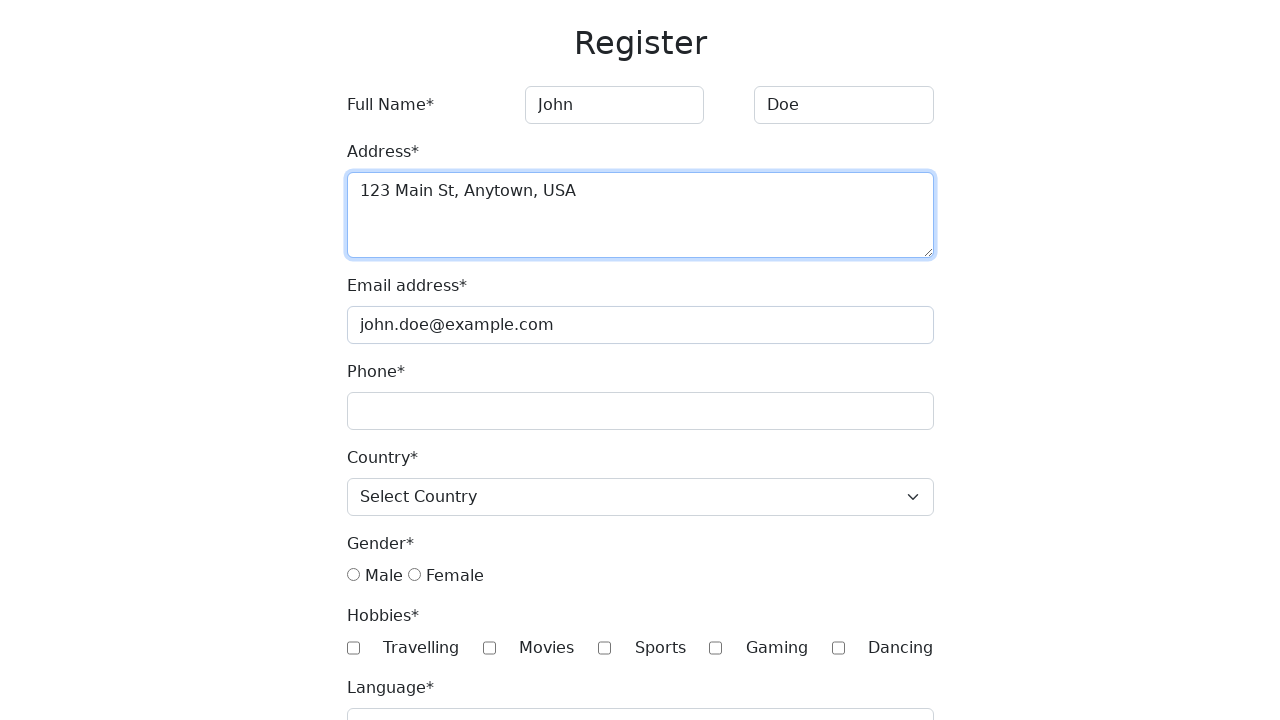

Filled phone field with '1234567890' on #phone
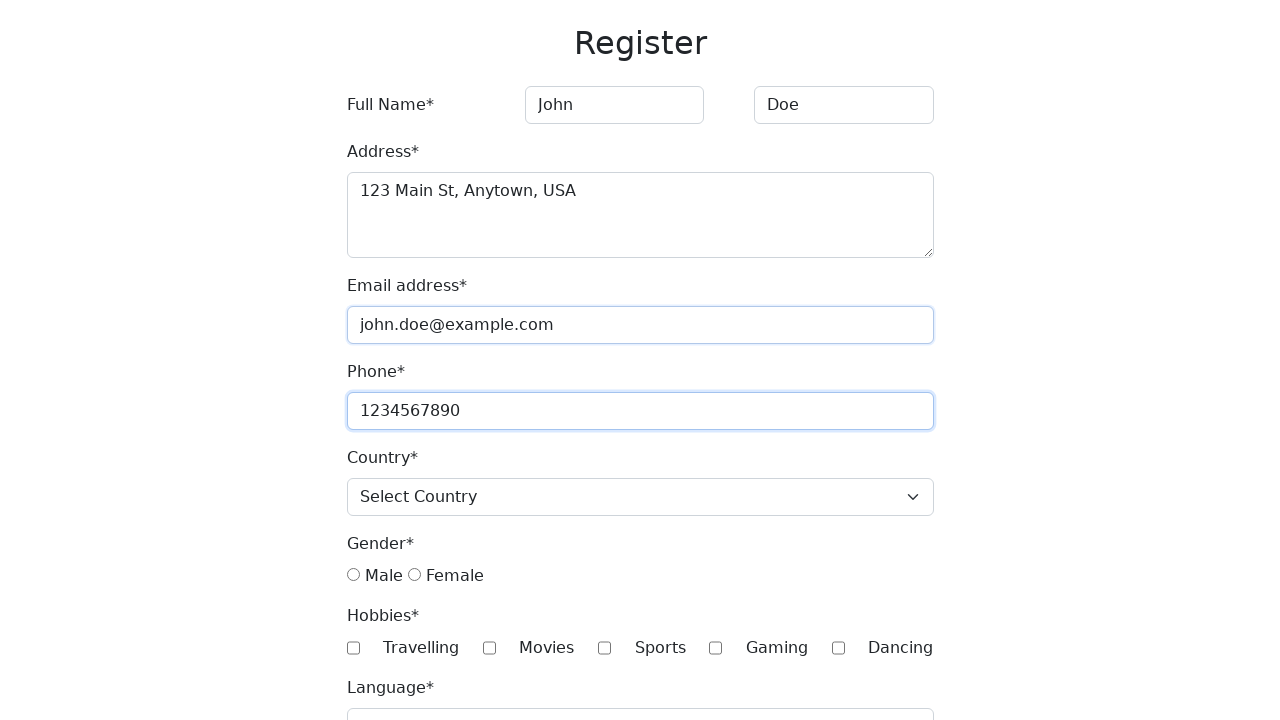

Selected 'USA' from country dropdown on #country
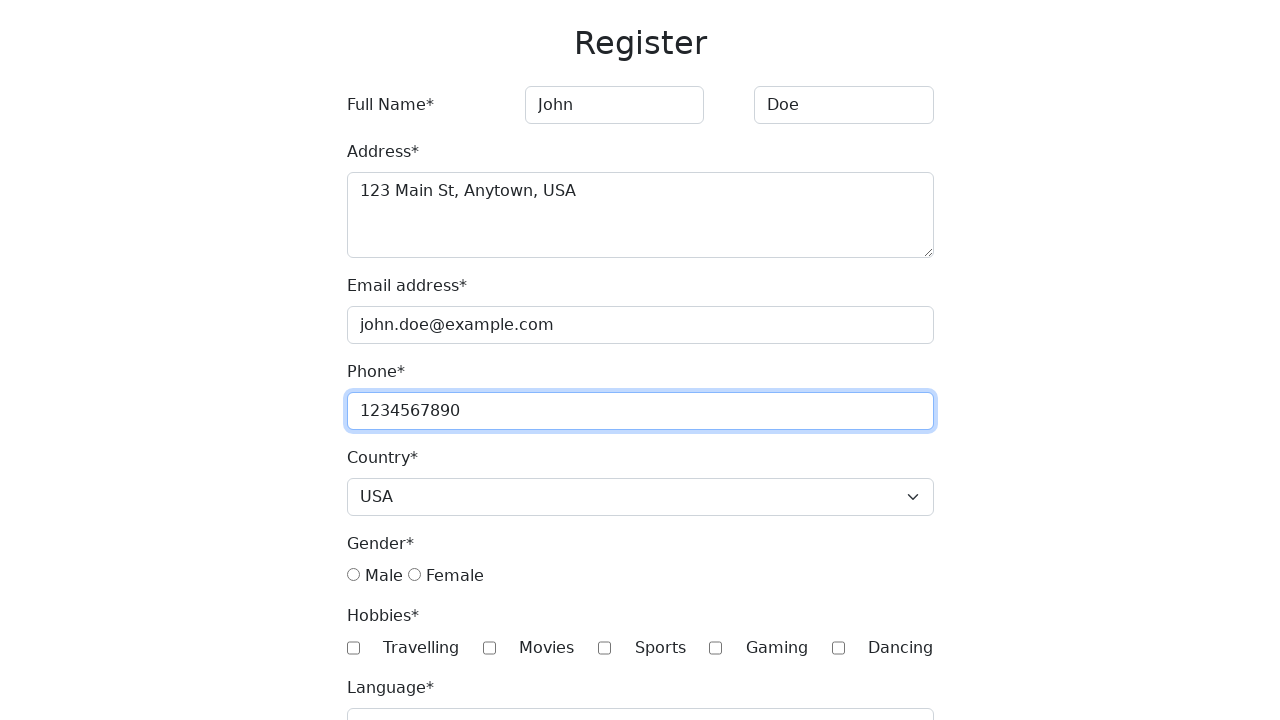

Selected 'male' gender option at (353, 575) on input[value='male']
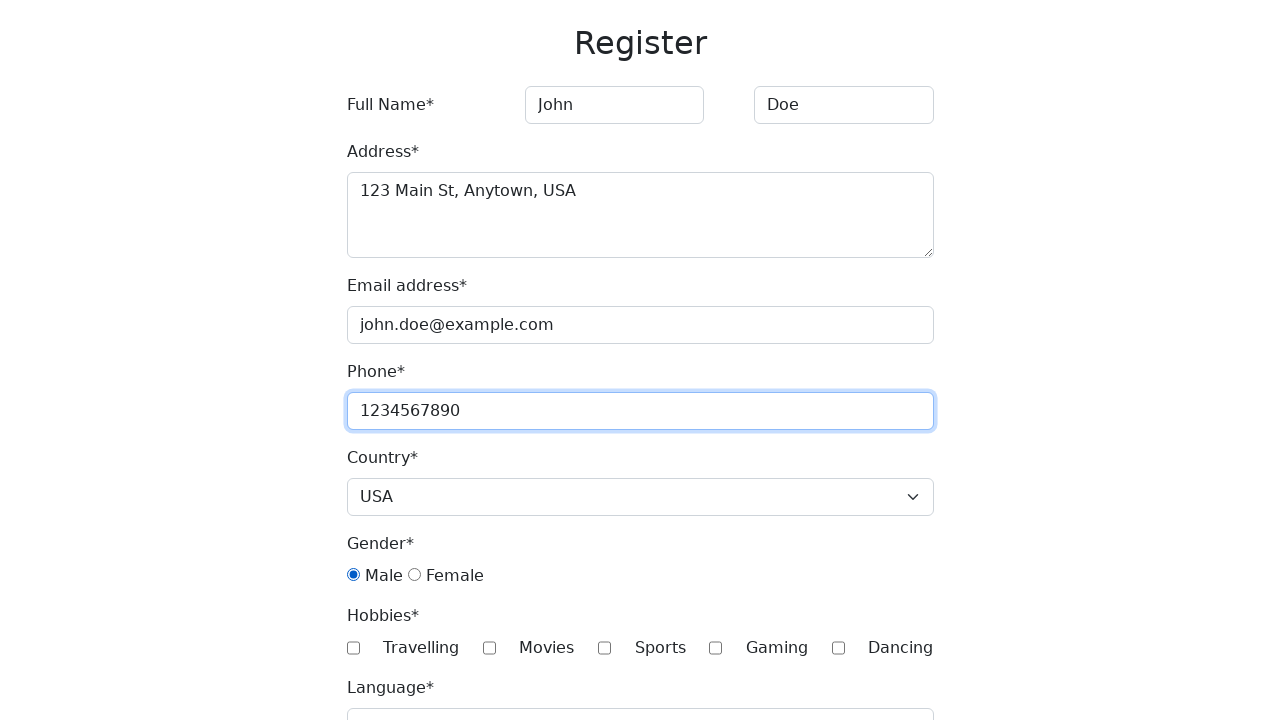

Selected 'Movies' hobby checkbox at (489, 648) on input.hobby[value='Movies']
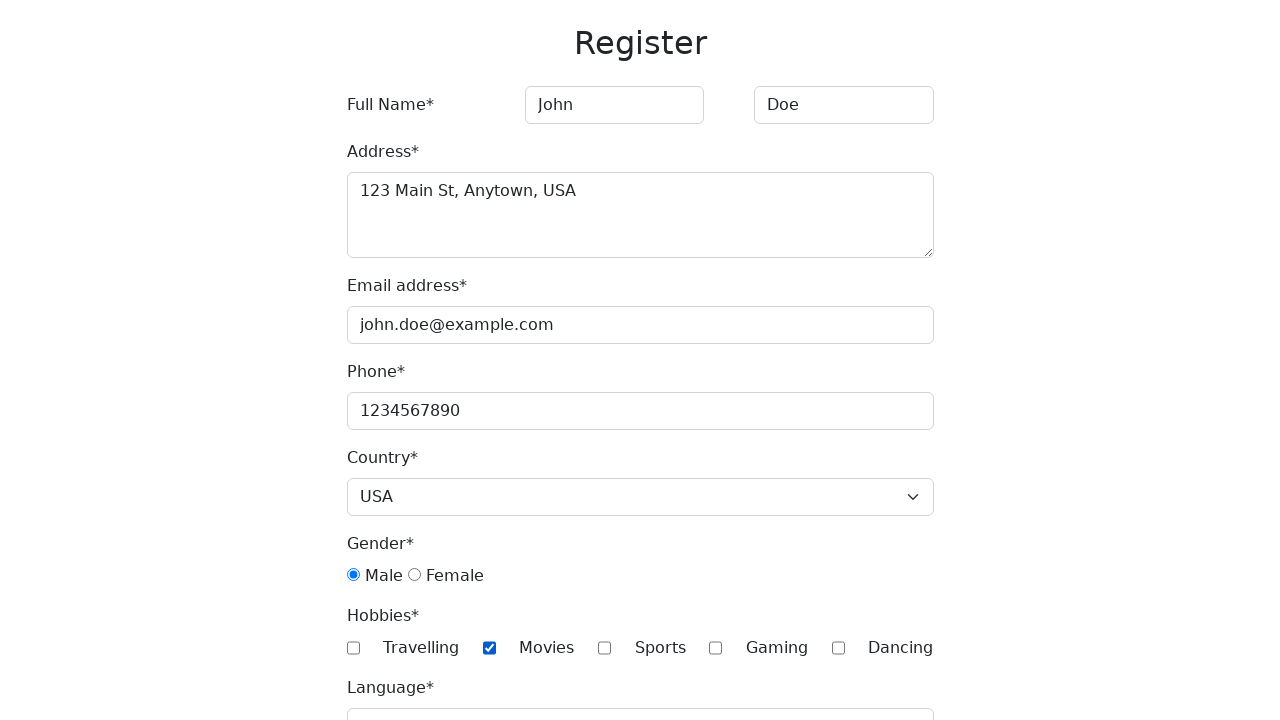

Selected 'Travelling' hobby checkbox at (353, 648) on input.hobby[value='Travelling']
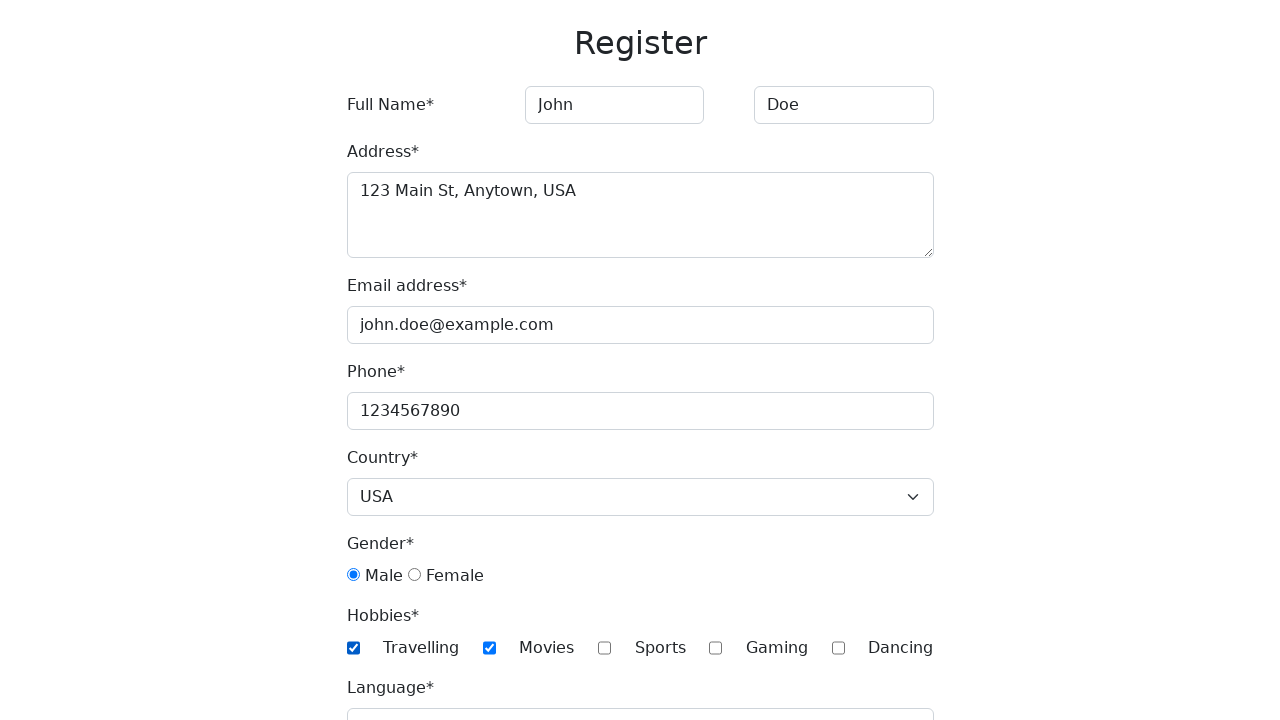

Filled languages field with 'English, Spanish' on #language
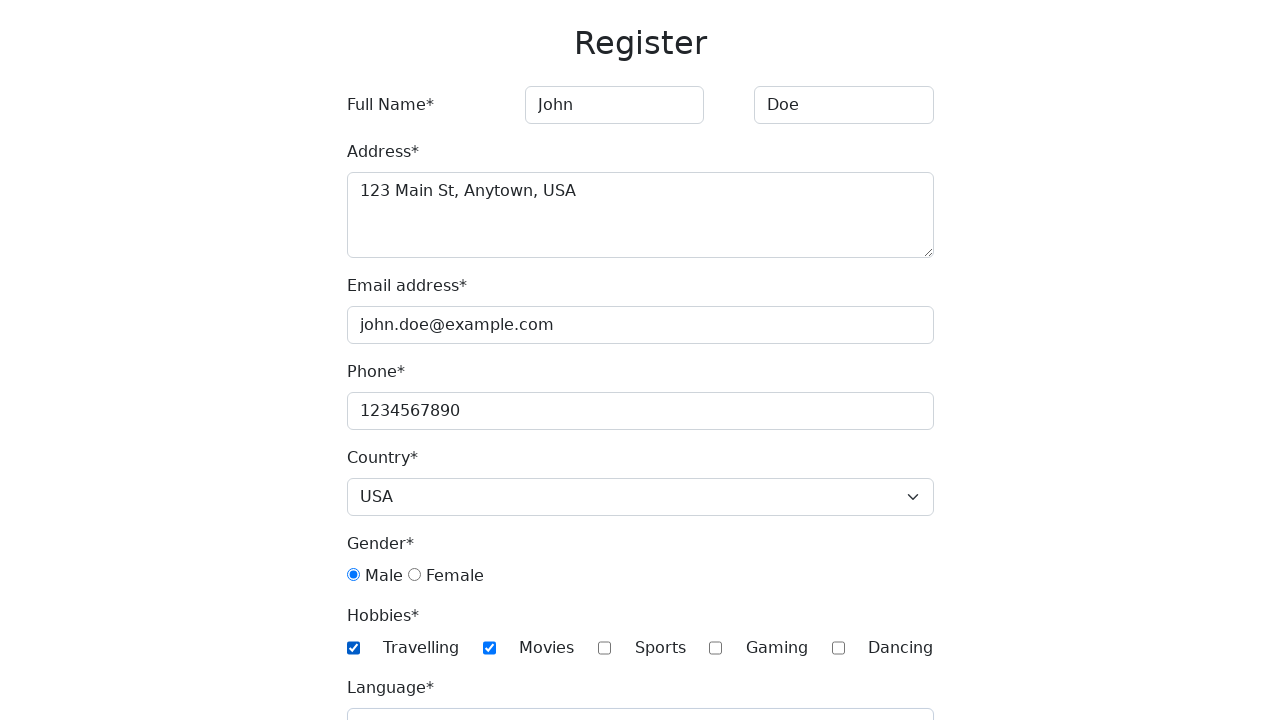

Selected 'Java' and 'JavaScript' from skills dropdown on #skills
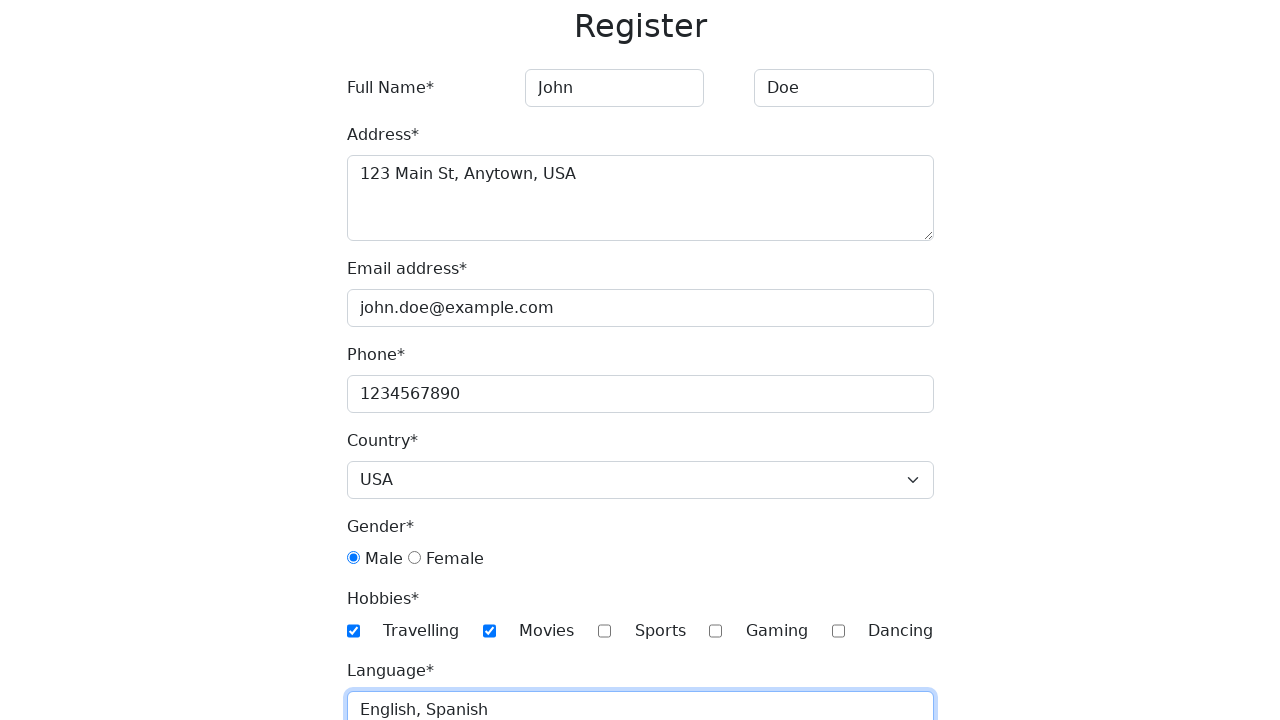

Selected birth year '2000' on #year
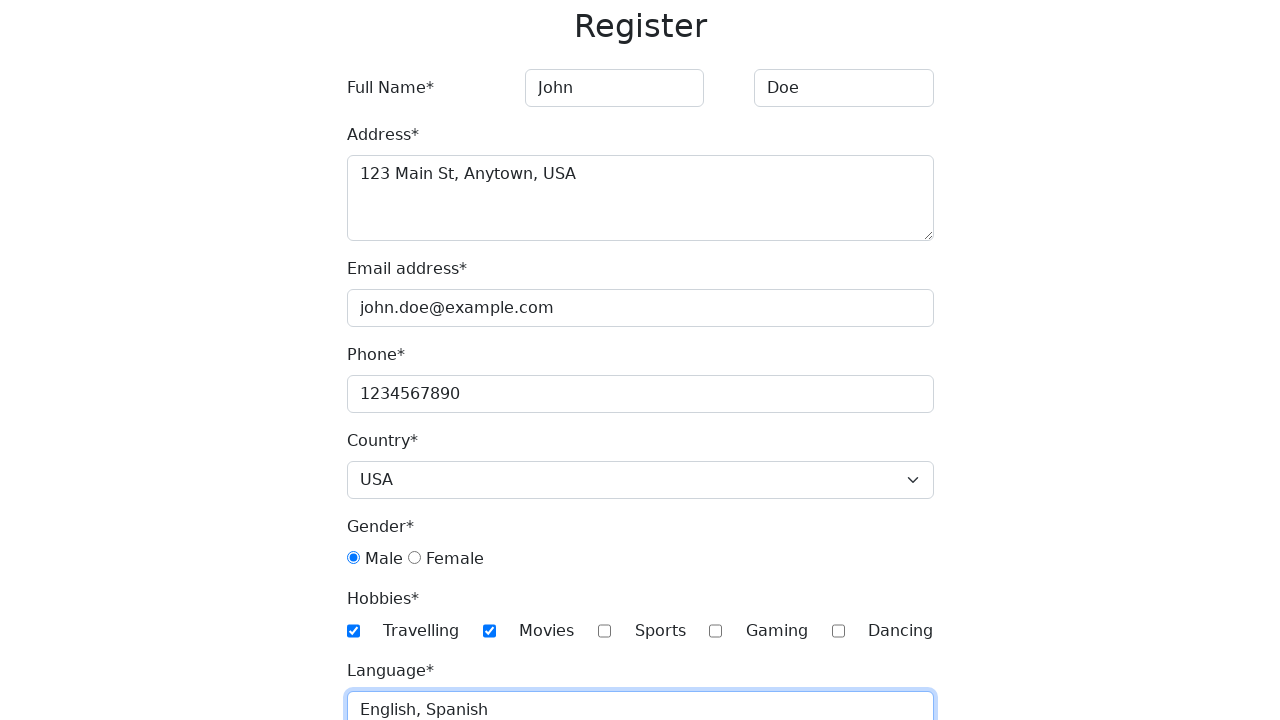

Selected birth month 'January' on #month
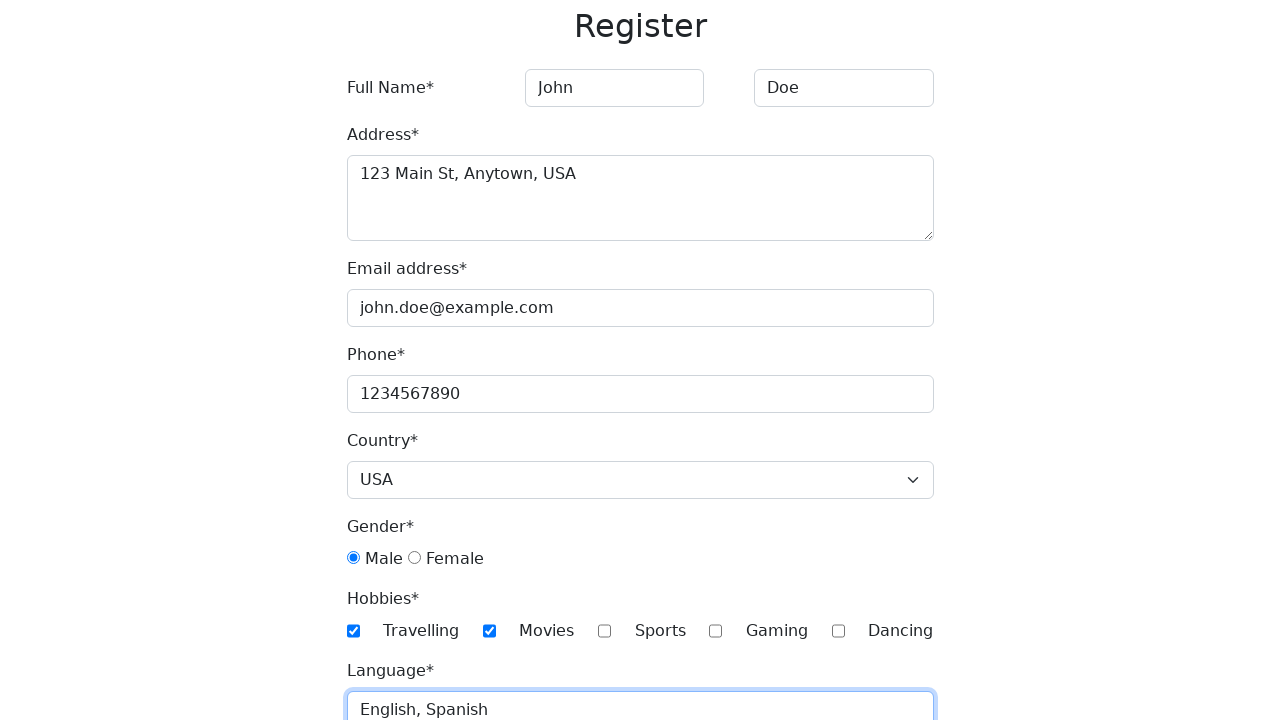

Selected birth day '1' on #day
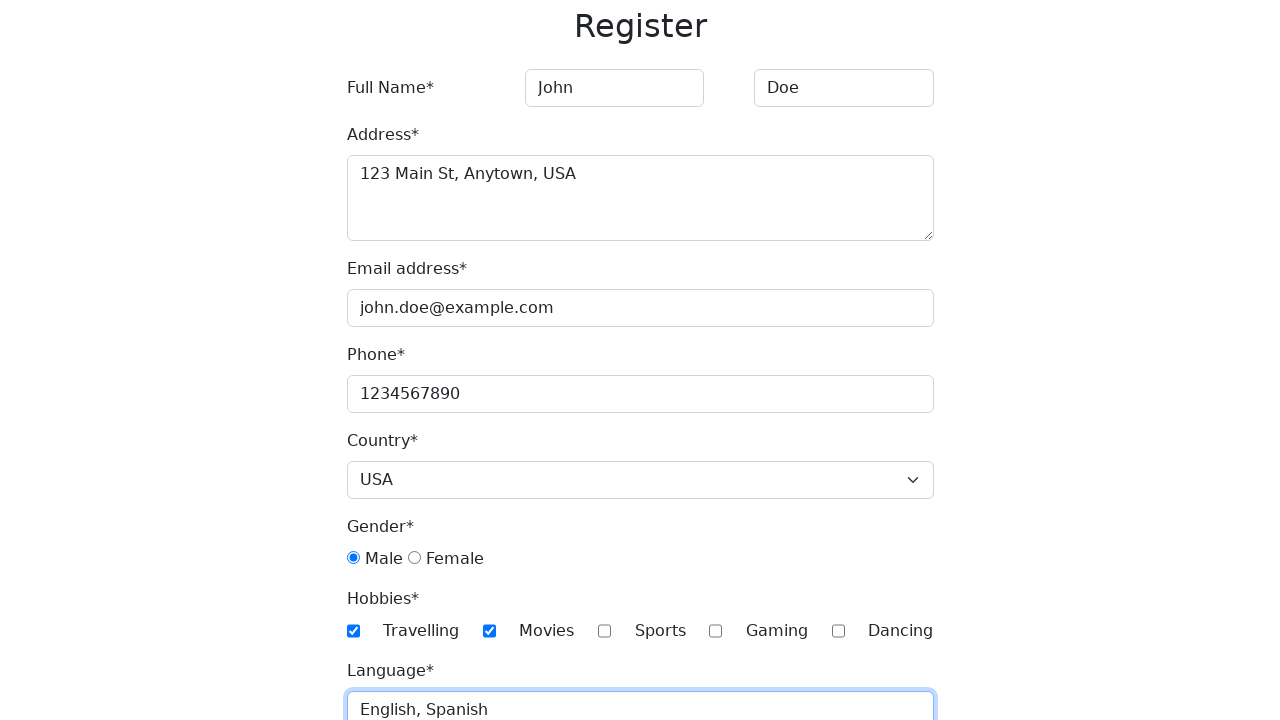

Filled password field with 'password123' on #password
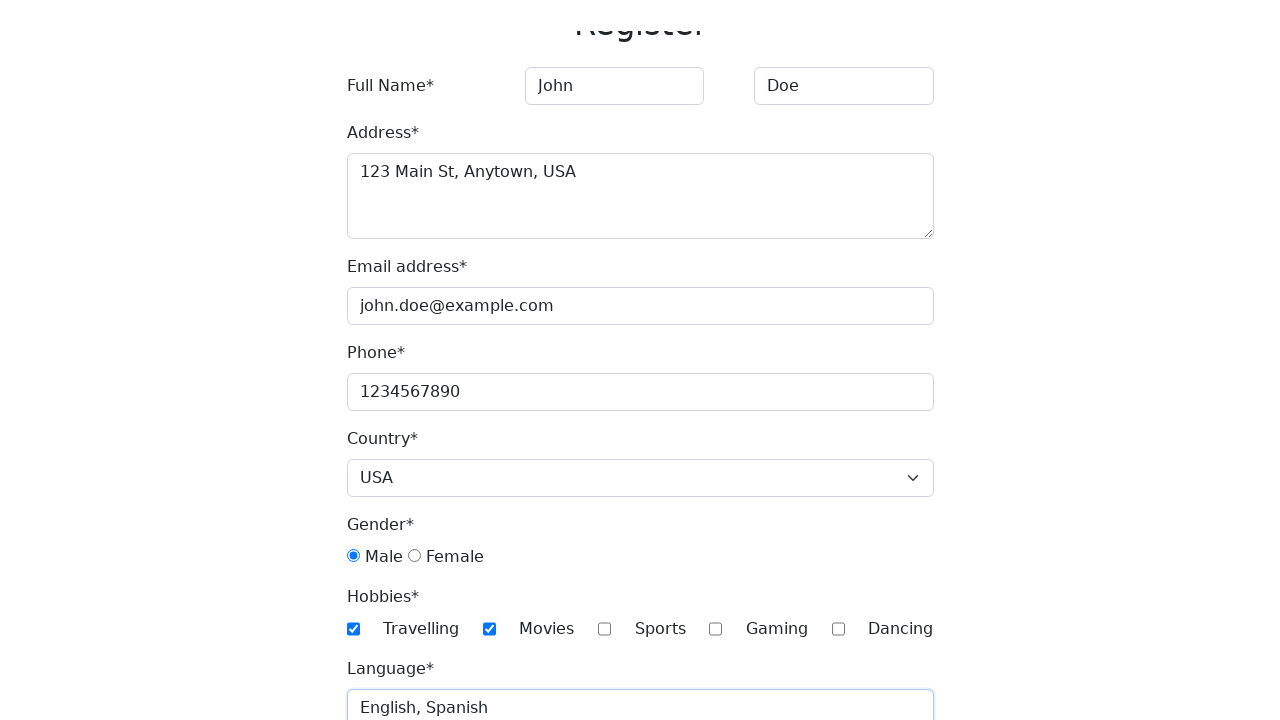

Filled password confirmation field with 'password123' on #password-confirm
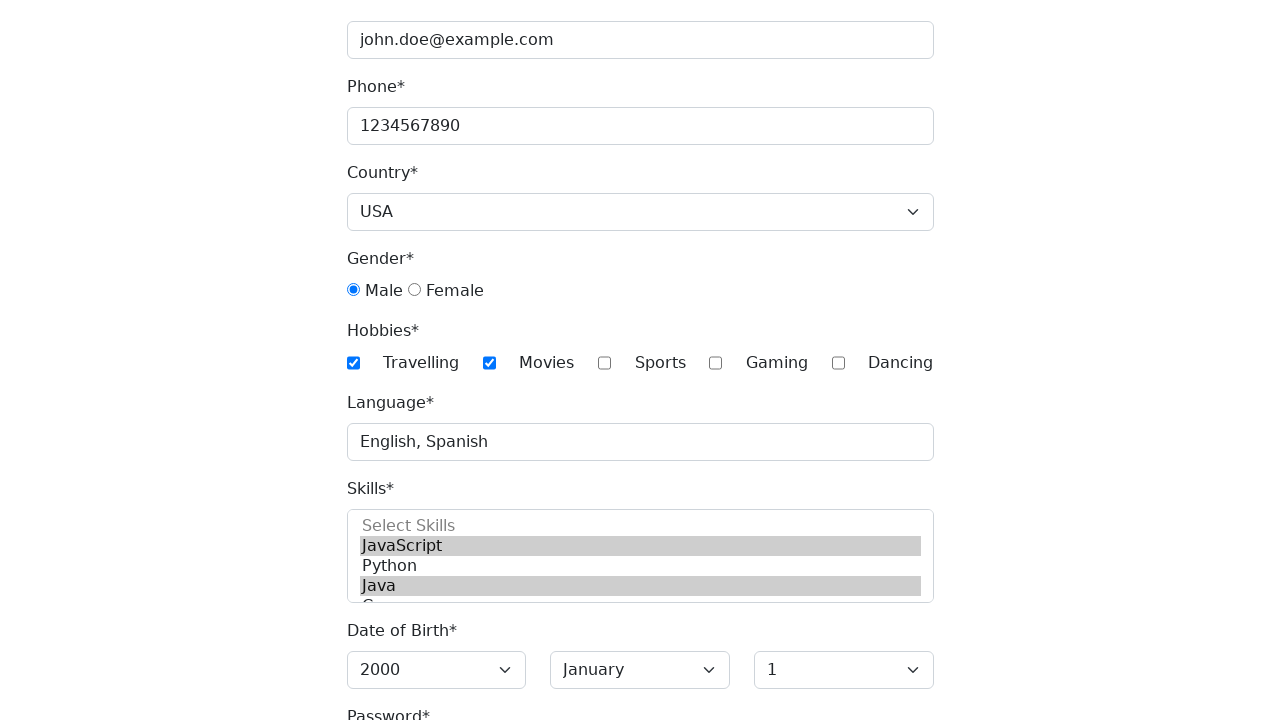

Clicked submit button to complete registration at (388, 701) on button[type='submit']
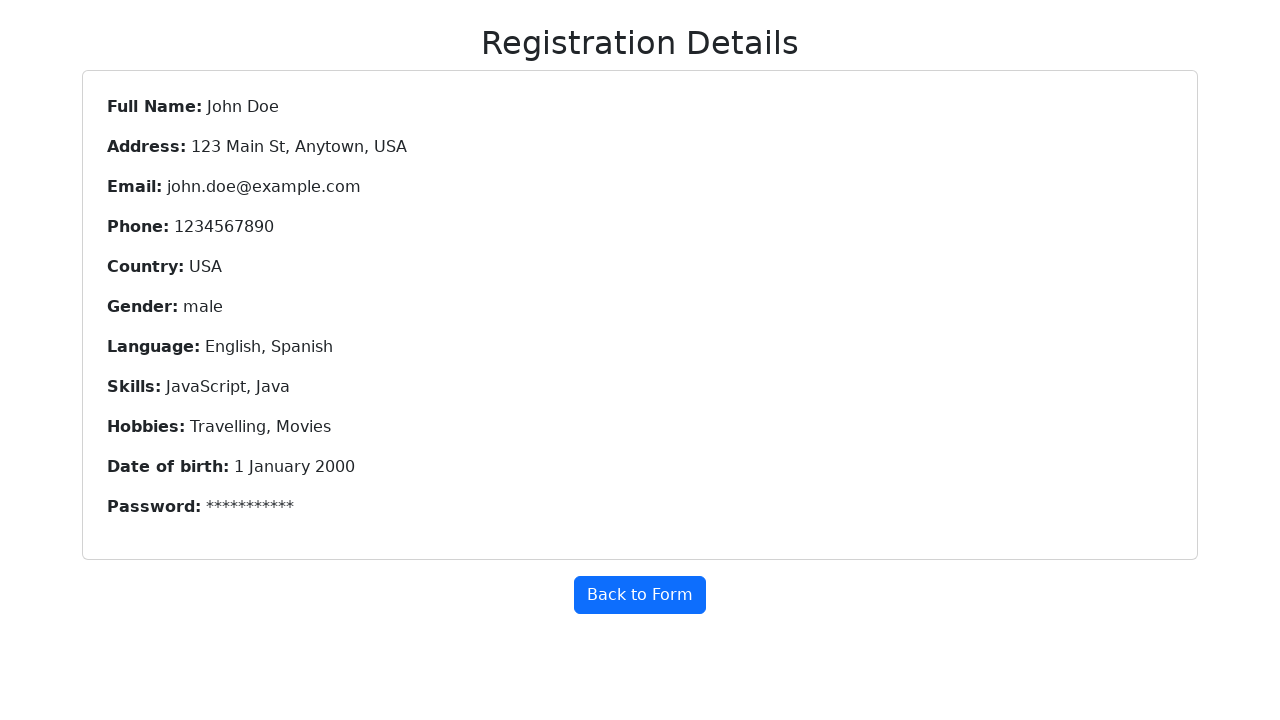

Verified registration success page displays 'Registration Details'
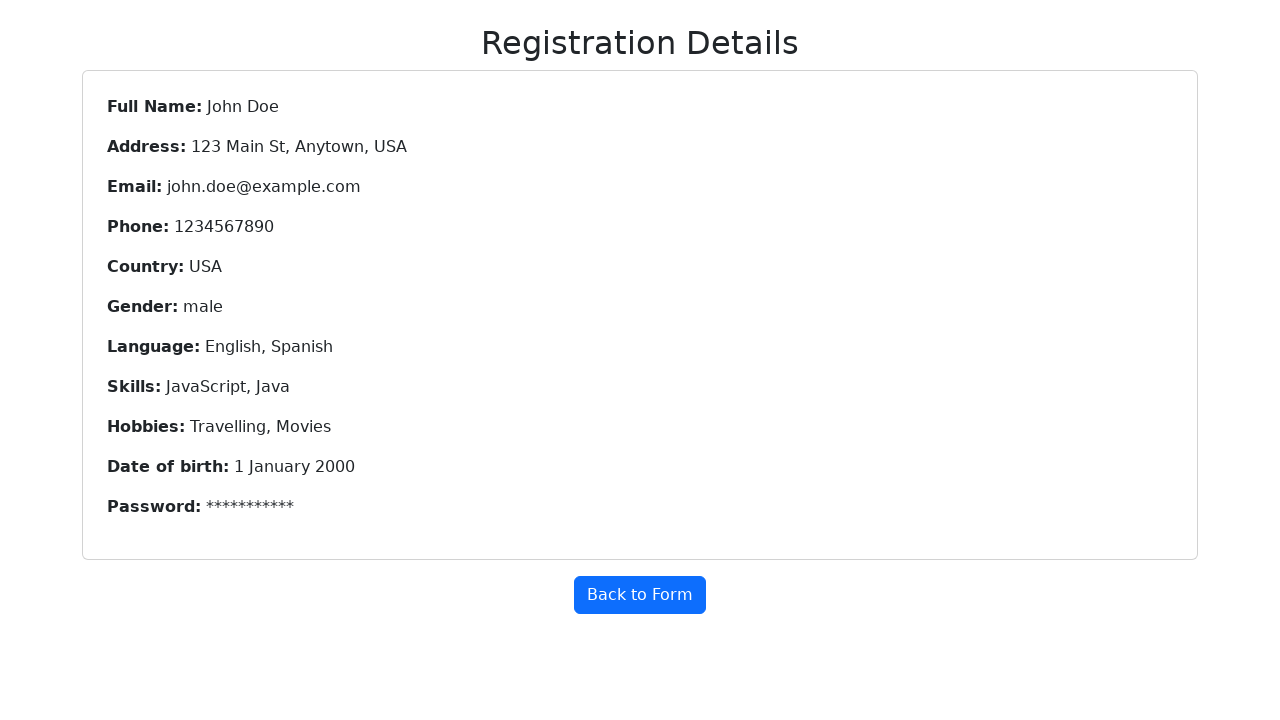

Verified full name displays as 'John Doe' on registration details page
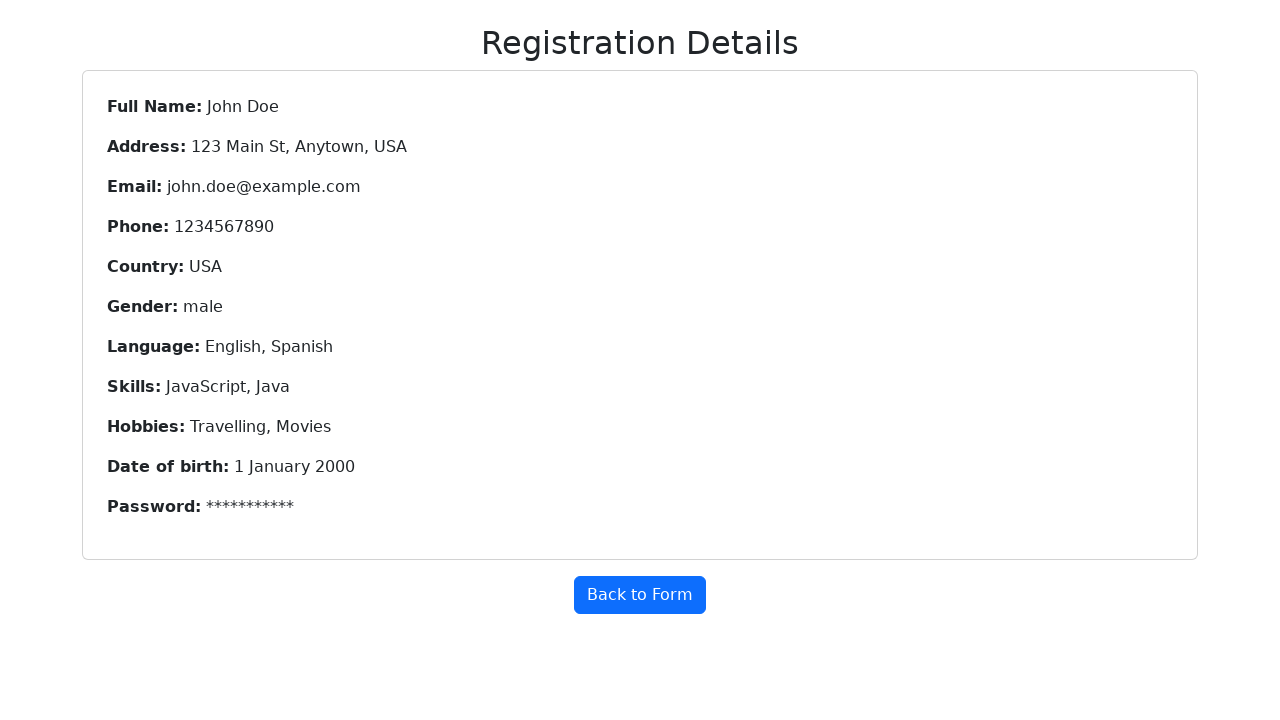

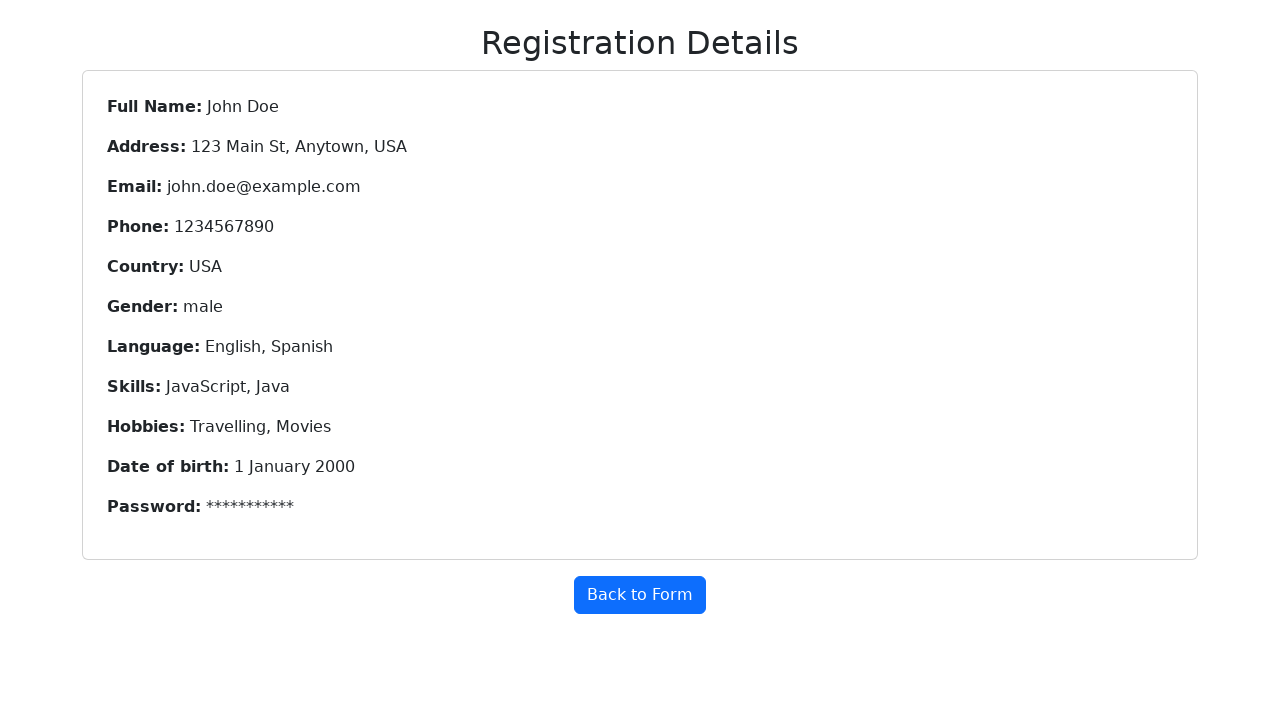